Tests marking all todo items as completed using the toggle all checkbox

Starting URL: https://demo.playwright.dev/todomvc

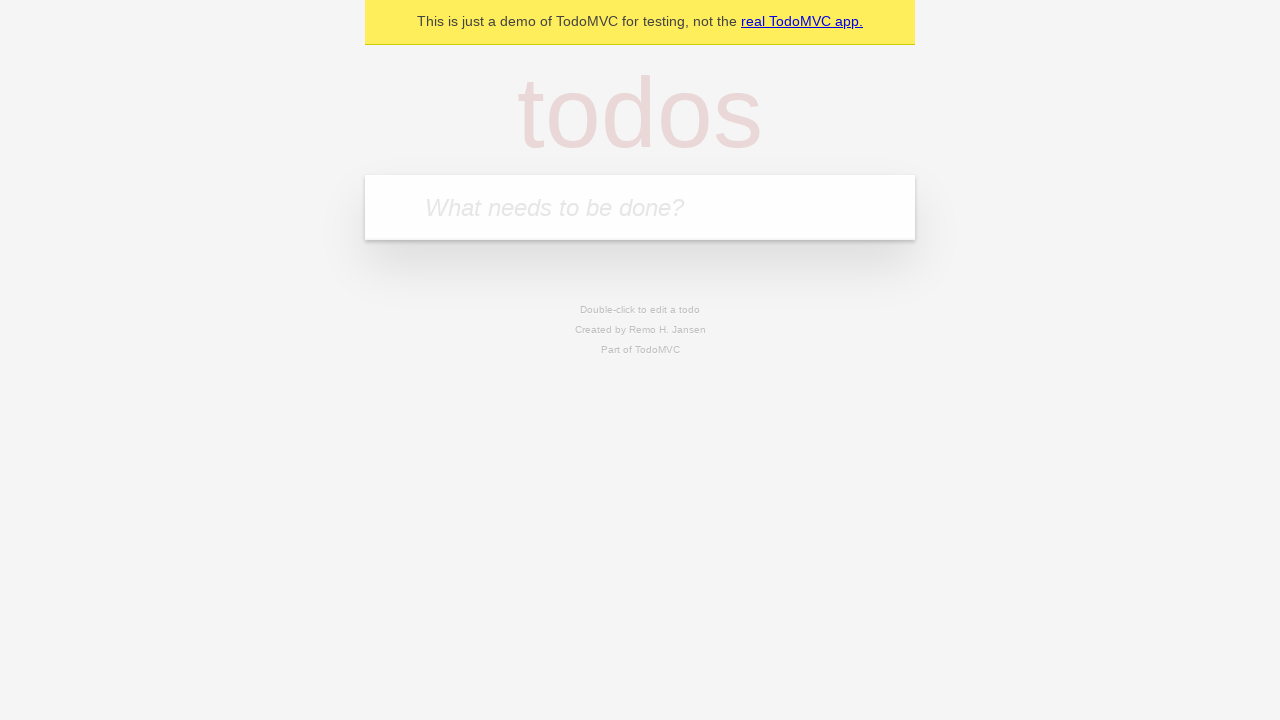

Filled todo input with 'buy some cheese' on internal:attr=[placeholder="What needs to be done?"i]
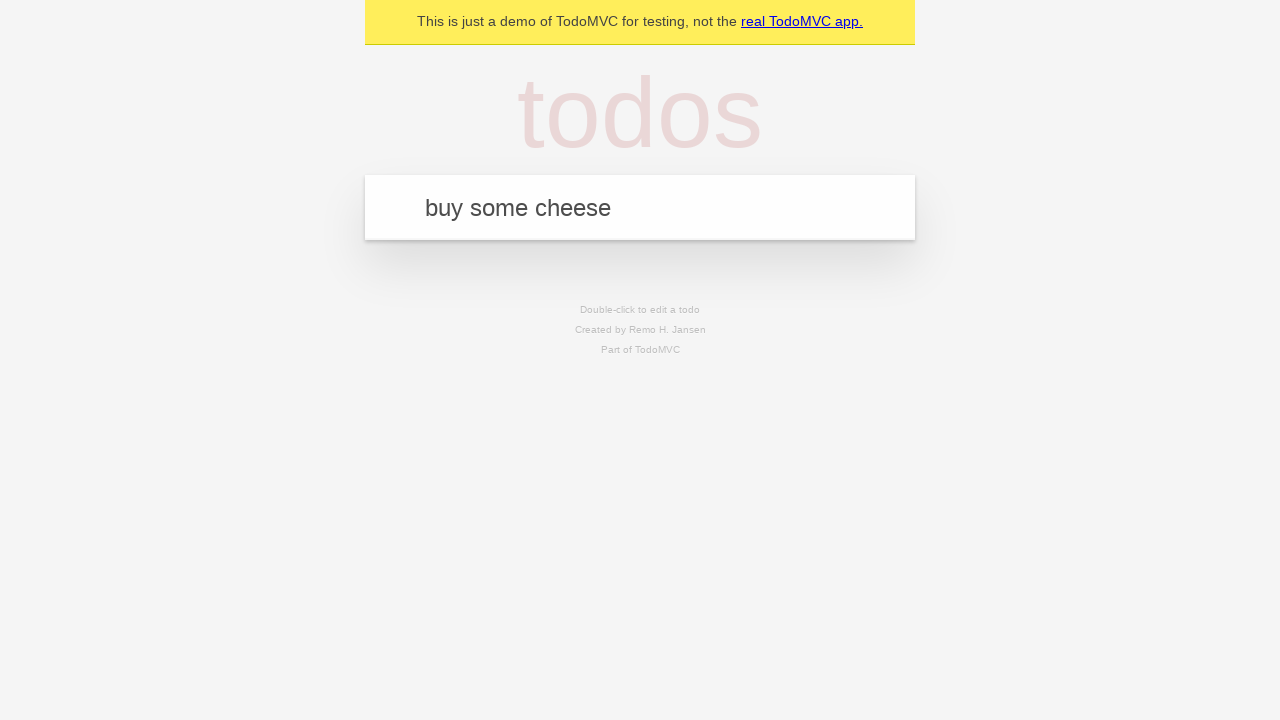

Pressed Enter to add first todo item on internal:attr=[placeholder="What needs to be done?"i]
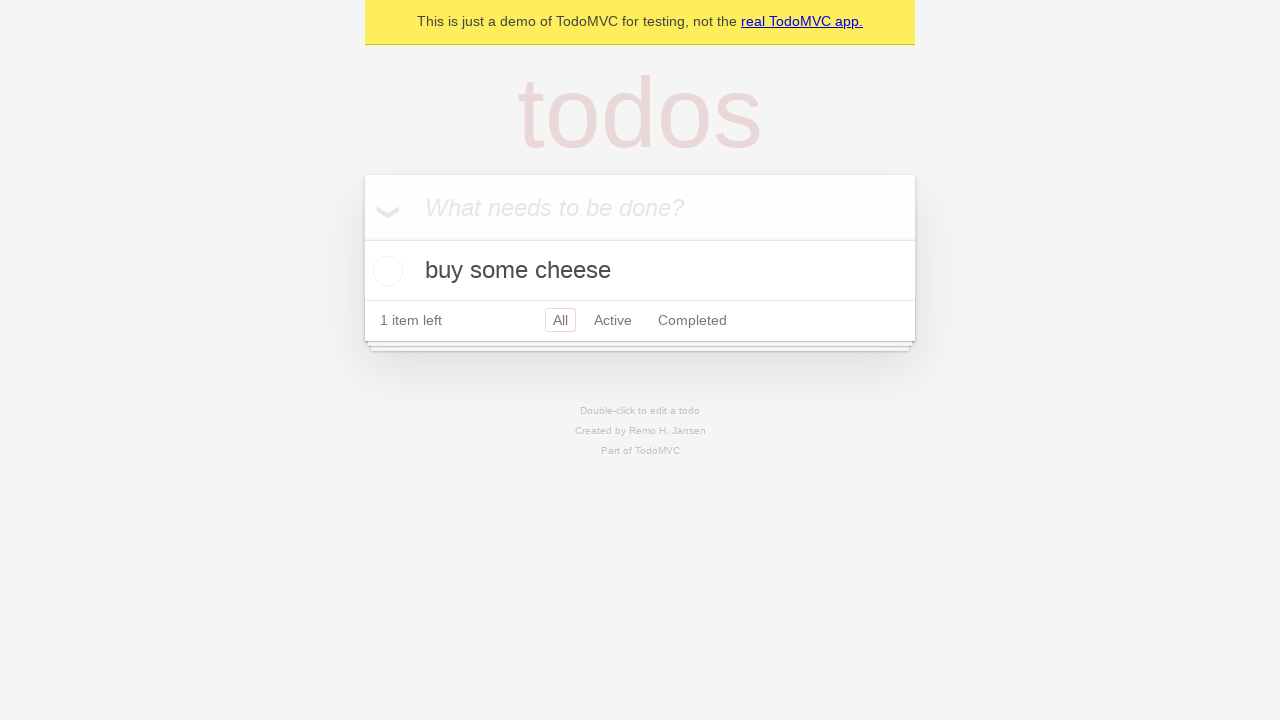

Filled todo input with 'feed the cat' on internal:attr=[placeholder="What needs to be done?"i]
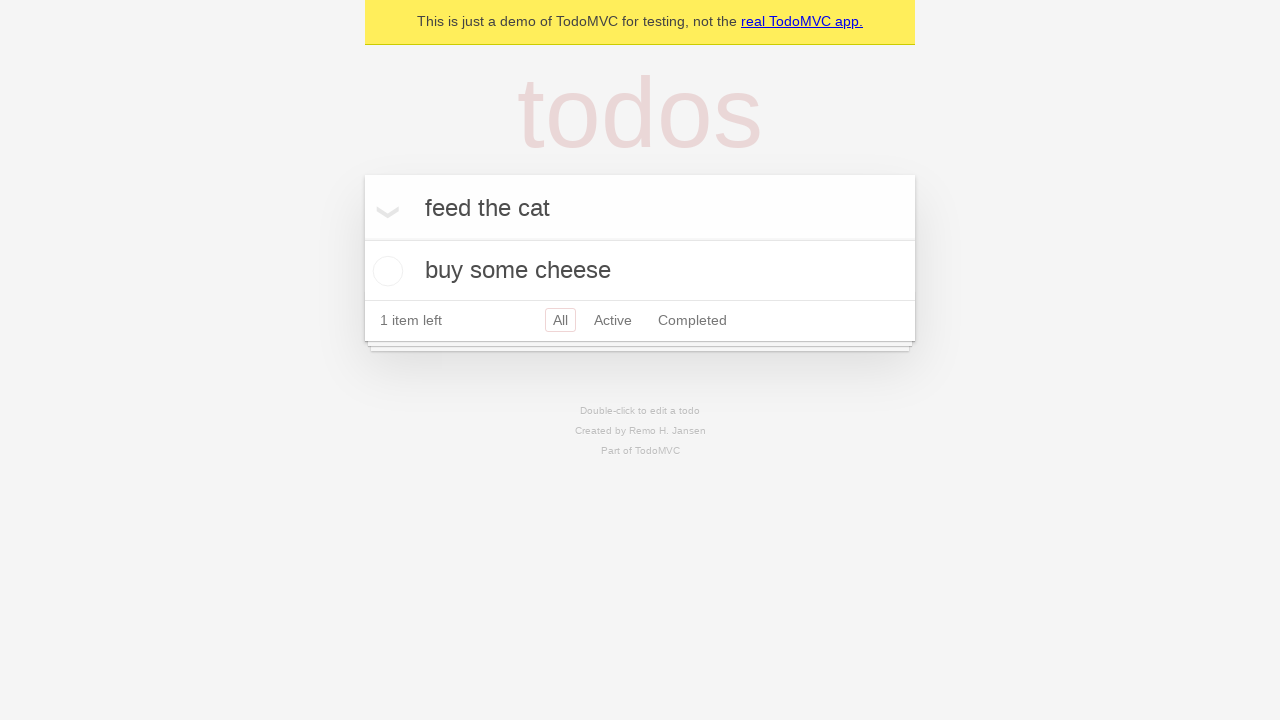

Pressed Enter to add second todo item on internal:attr=[placeholder="What needs to be done?"i]
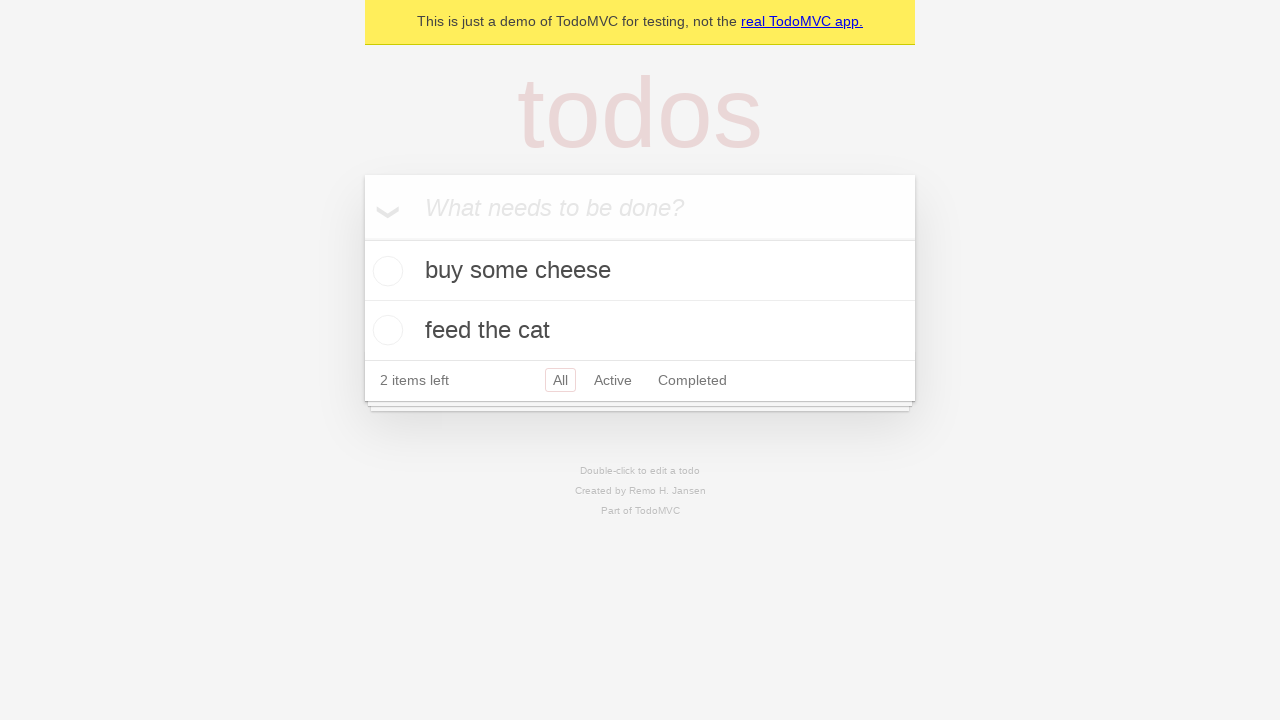

Filled todo input with 'book a doctors appointment' on internal:attr=[placeholder="What needs to be done?"i]
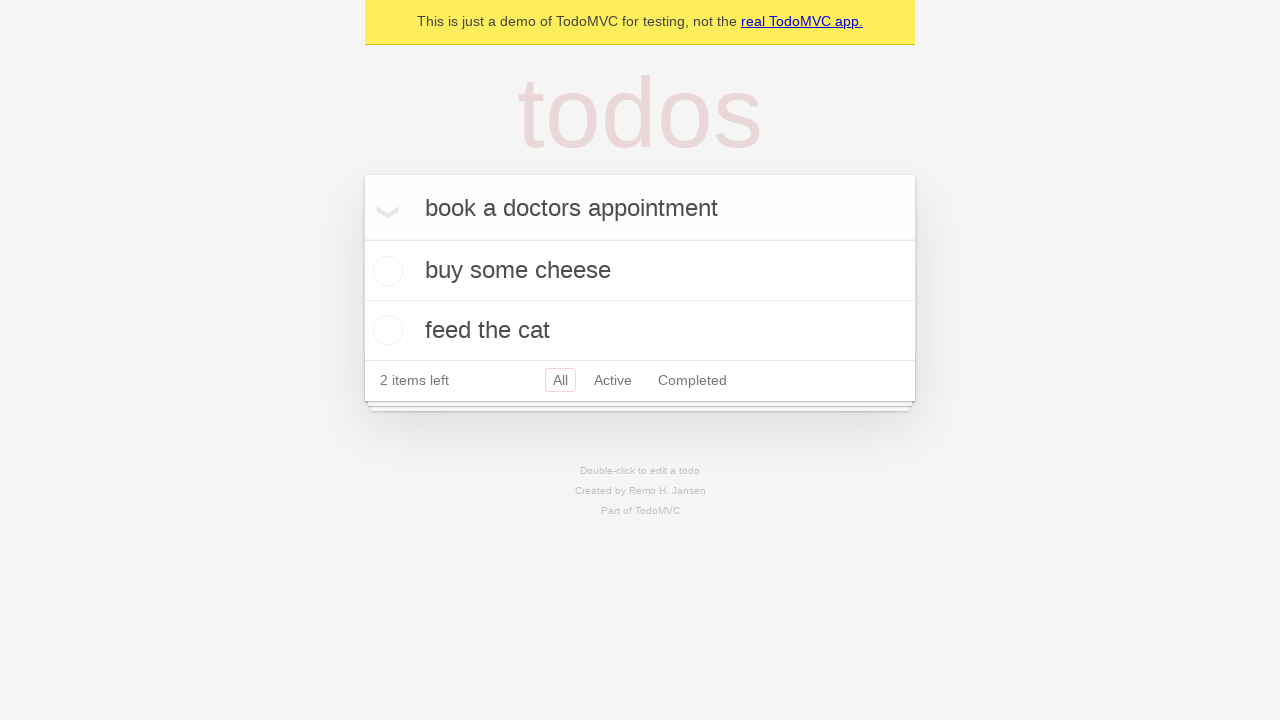

Pressed Enter to add third todo item on internal:attr=[placeholder="What needs to be done?"i]
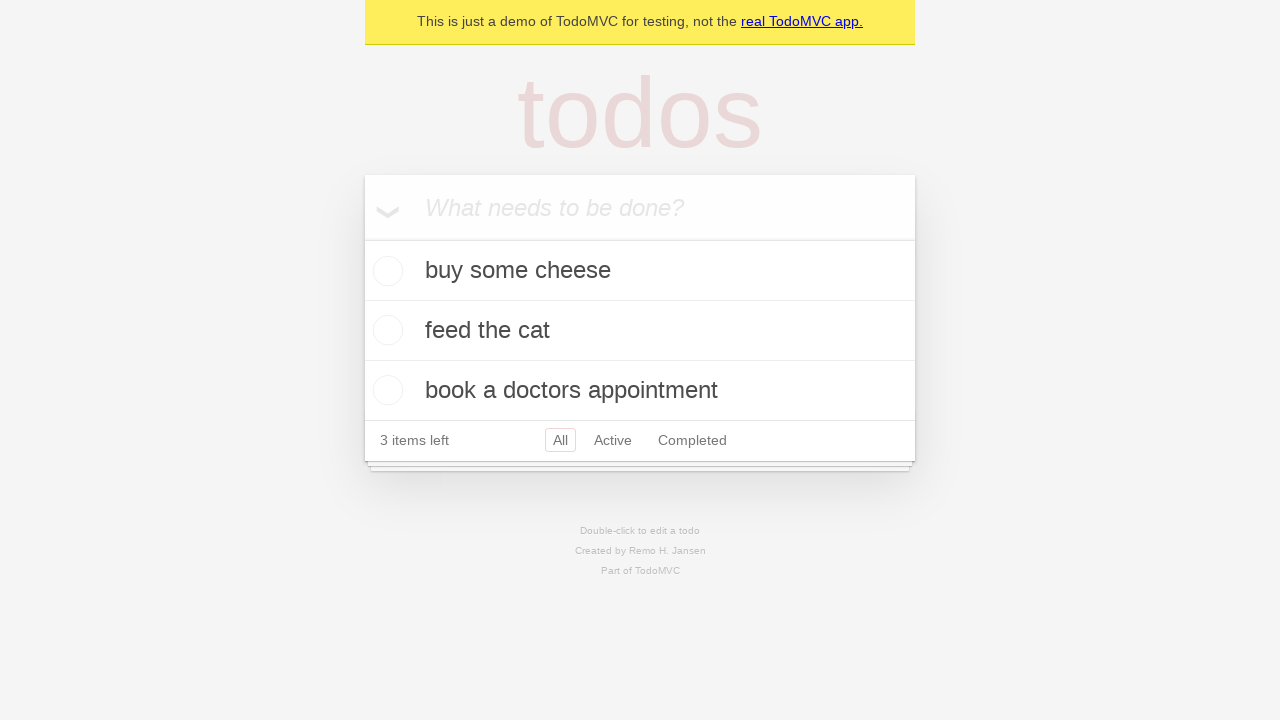

Waited for todo items to be rendered
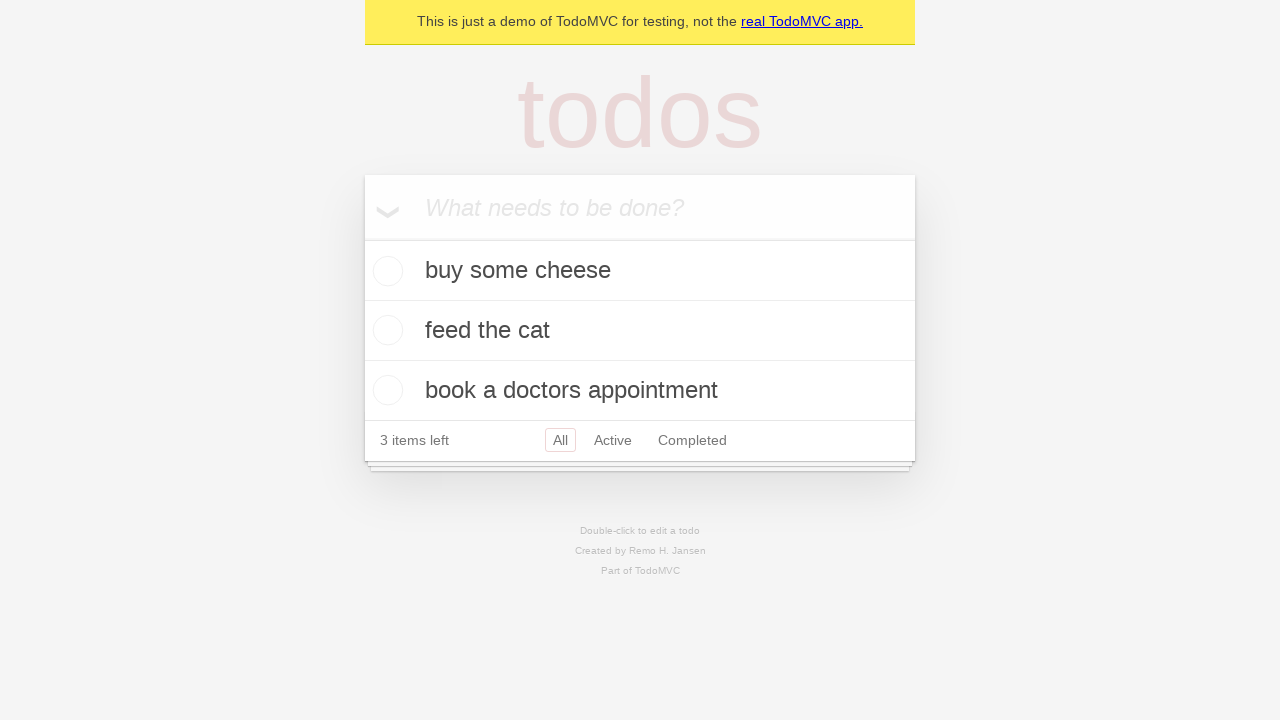

Clicked the 'Mark all as complete' checkbox to mark all todos as completed at (362, 238) on internal:label="Mark all as complete"i
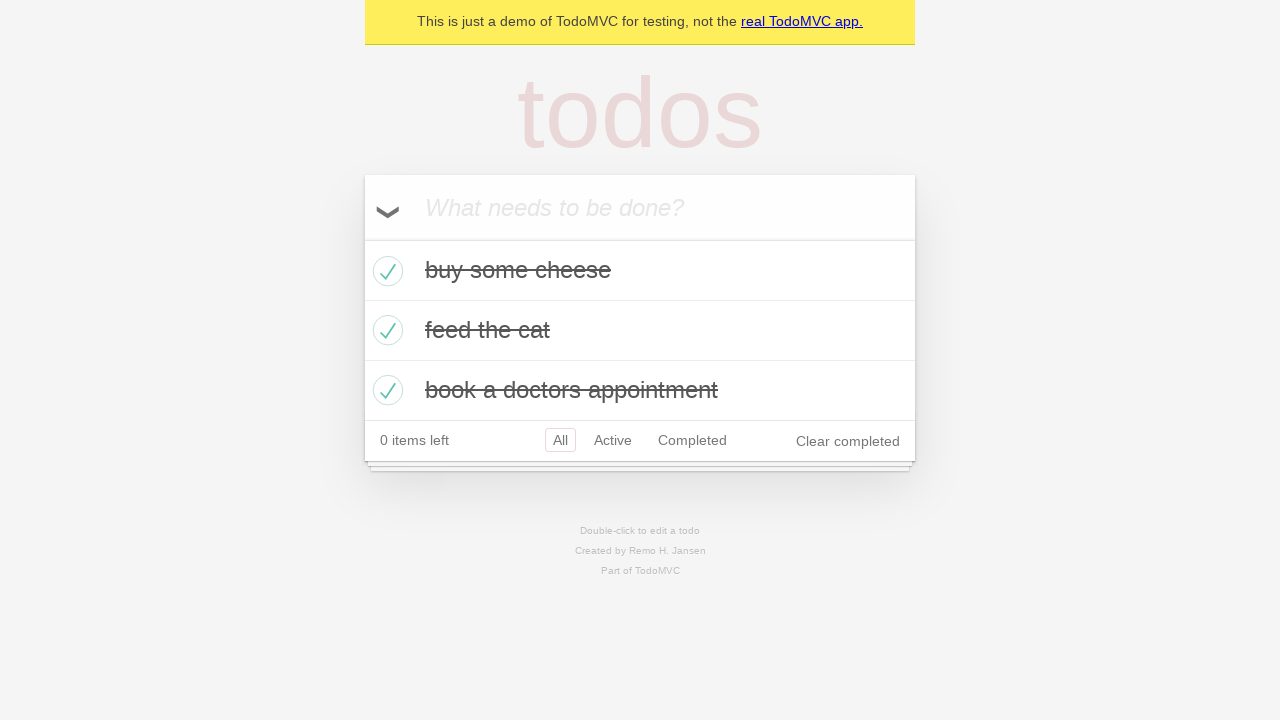

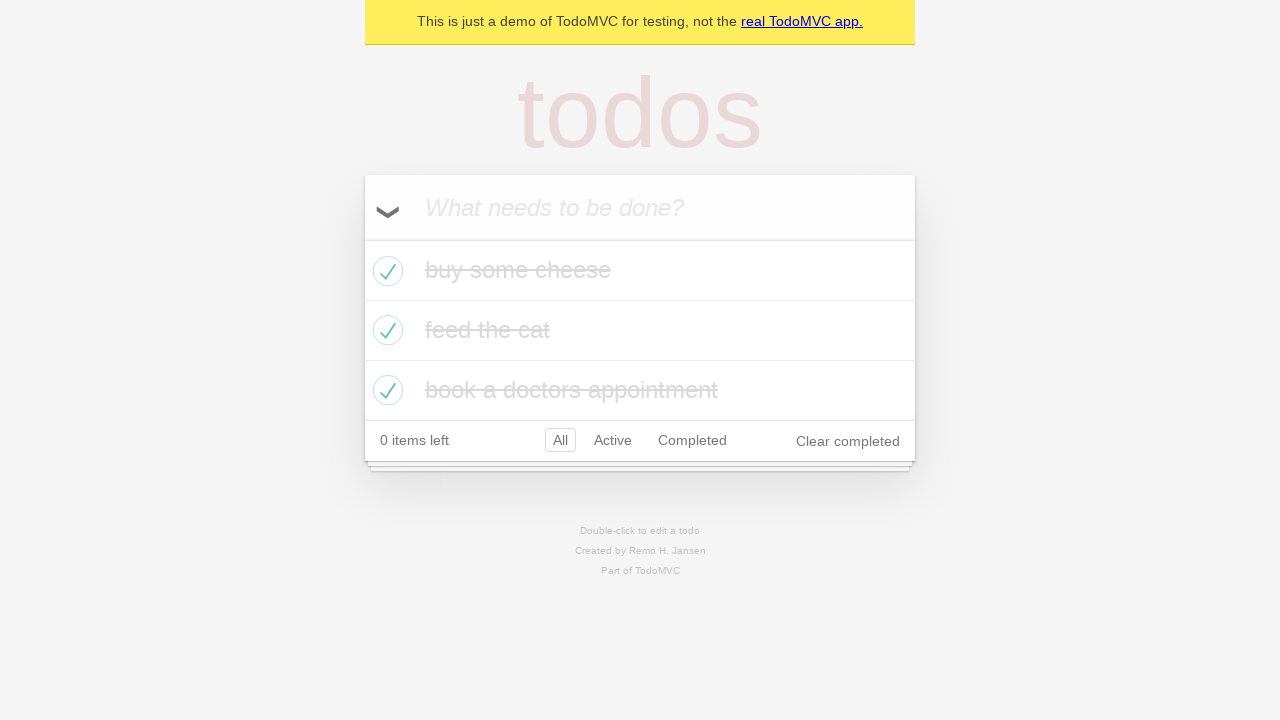